Tests that the complete all checkbox updates state when individual items are completed and cleared.

Starting URL: https://demo.playwright.dev/todomvc

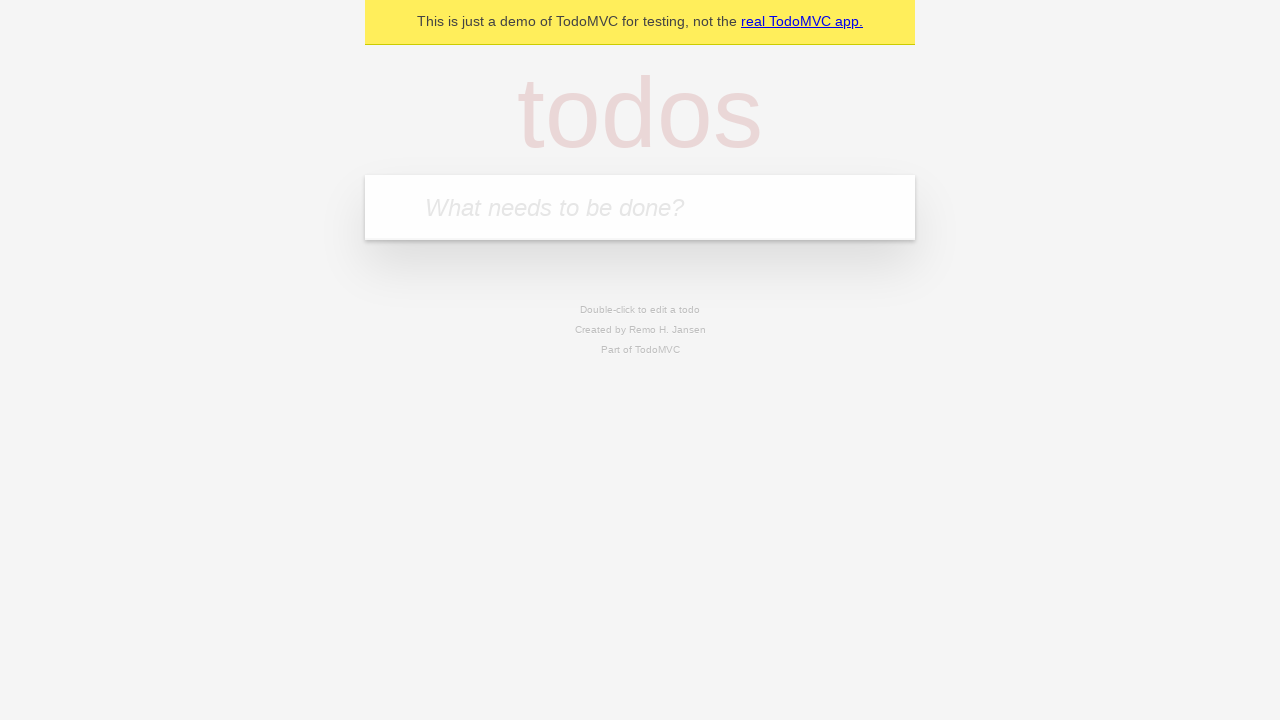

Filled todo input with 'buy some cheese' on internal:attr=[placeholder="What needs to be done?"i]
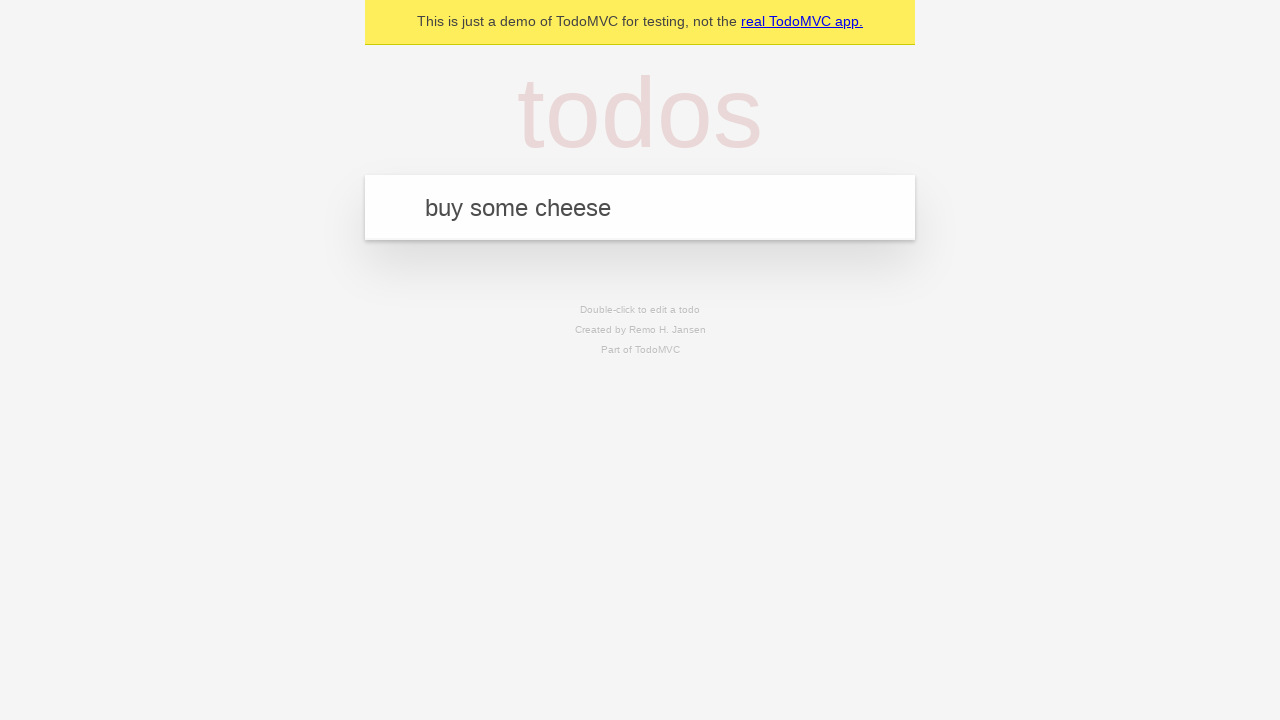

Pressed Enter to add first todo item on internal:attr=[placeholder="What needs to be done?"i]
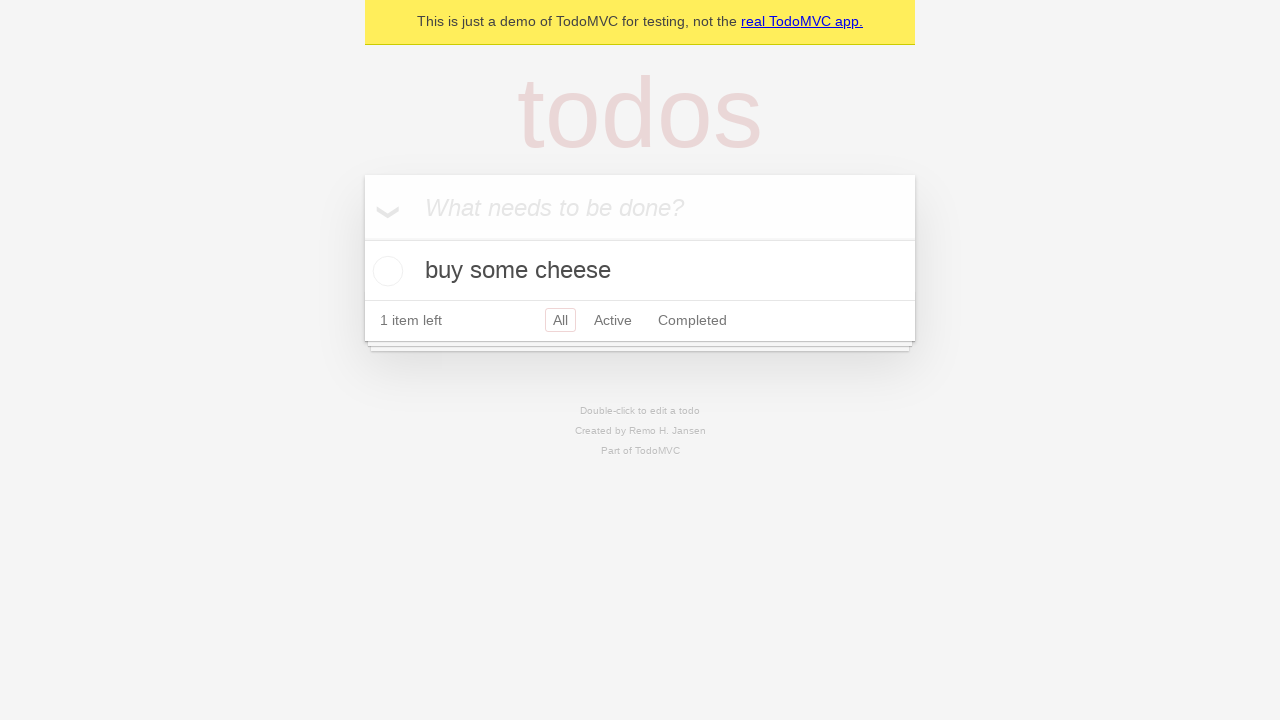

Filled todo input with 'feed the cat' on internal:attr=[placeholder="What needs to be done?"i]
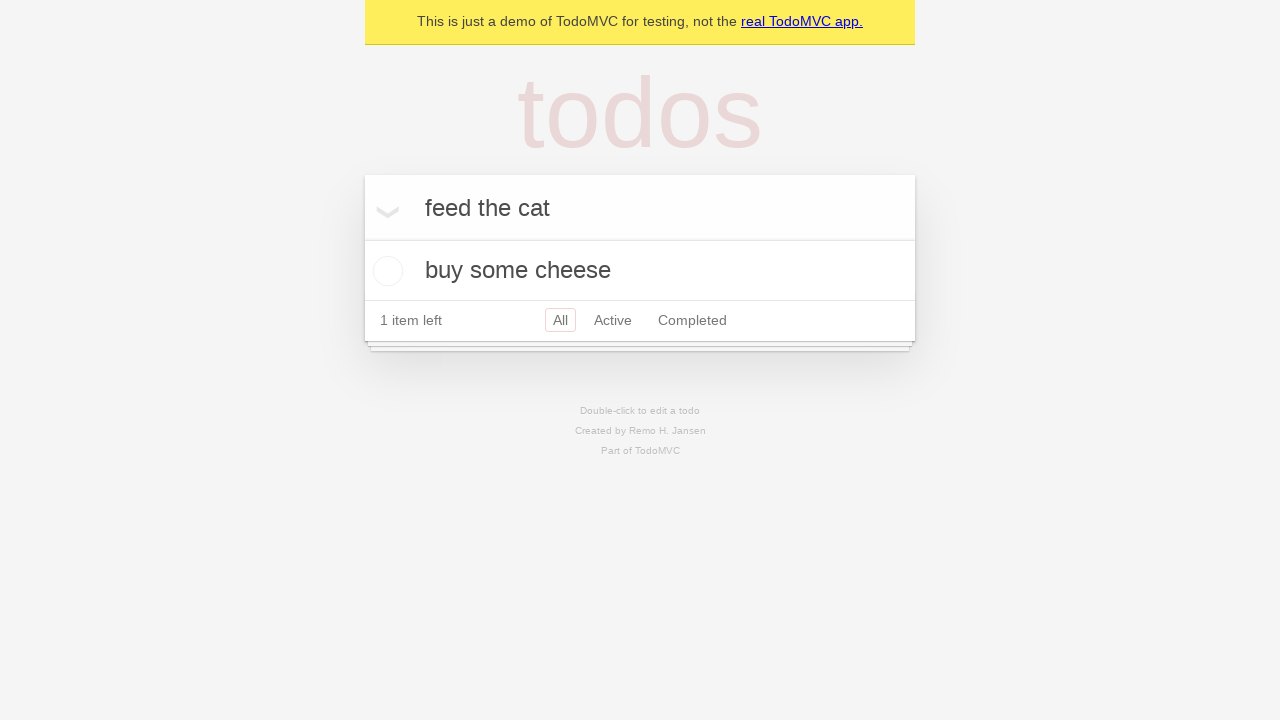

Pressed Enter to add second todo item on internal:attr=[placeholder="What needs to be done?"i]
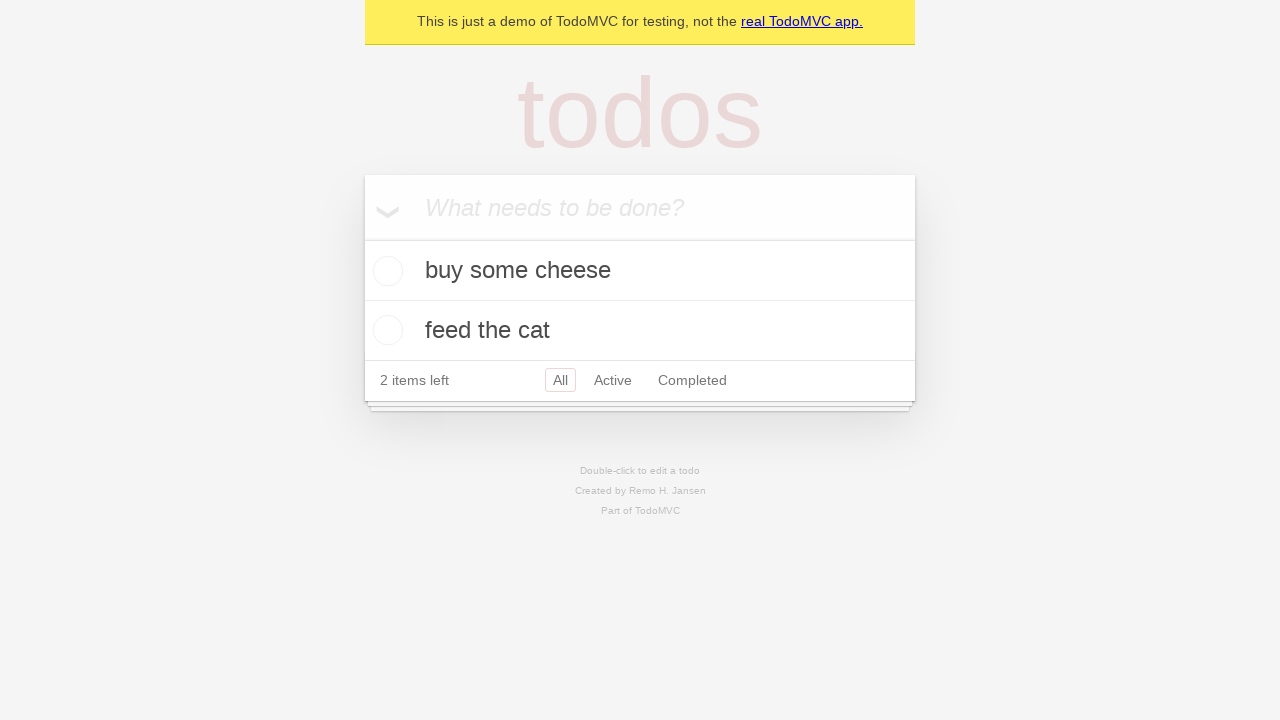

Filled todo input with 'book a doctors appointment' on internal:attr=[placeholder="What needs to be done?"i]
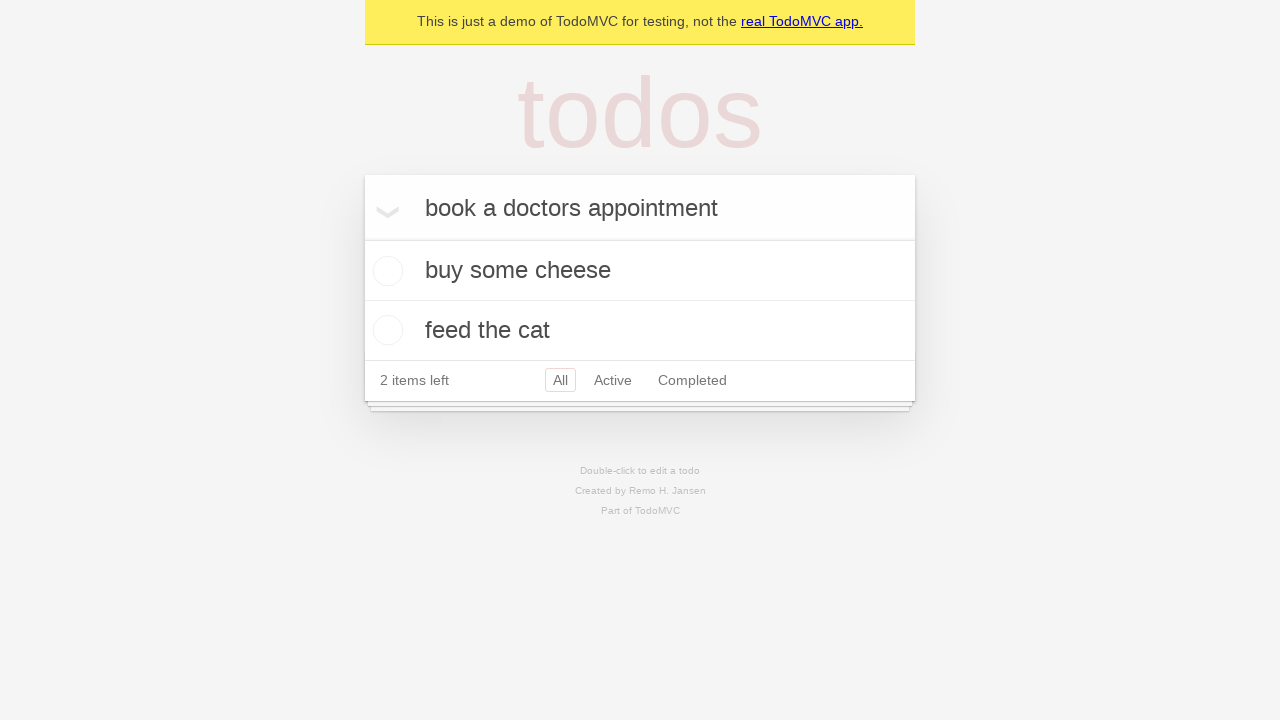

Pressed Enter to add third todo item on internal:attr=[placeholder="What needs to be done?"i]
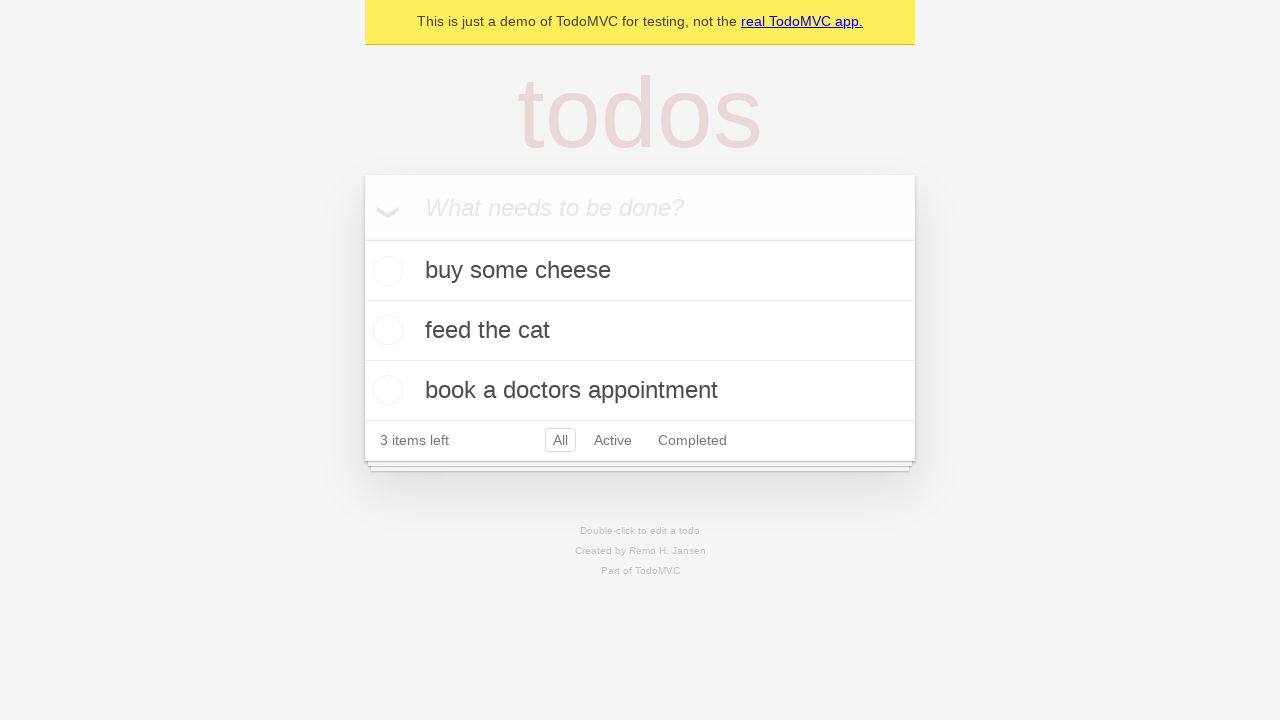

Checked 'Mark all as complete' checkbox to complete all items at (362, 238) on internal:label="Mark all as complete"i
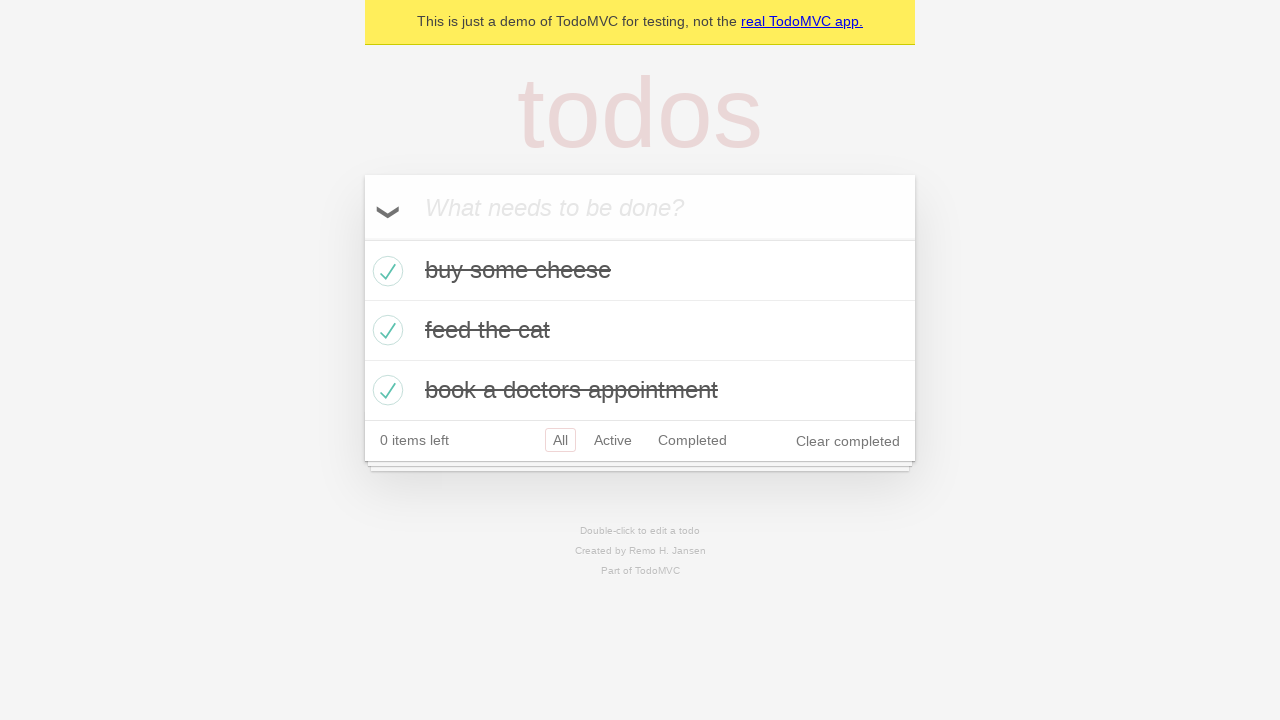

Unchecked first todo item at (385, 271) on internal:testid=[data-testid="todo-item"s] >> nth=0 >> internal:role=checkbox
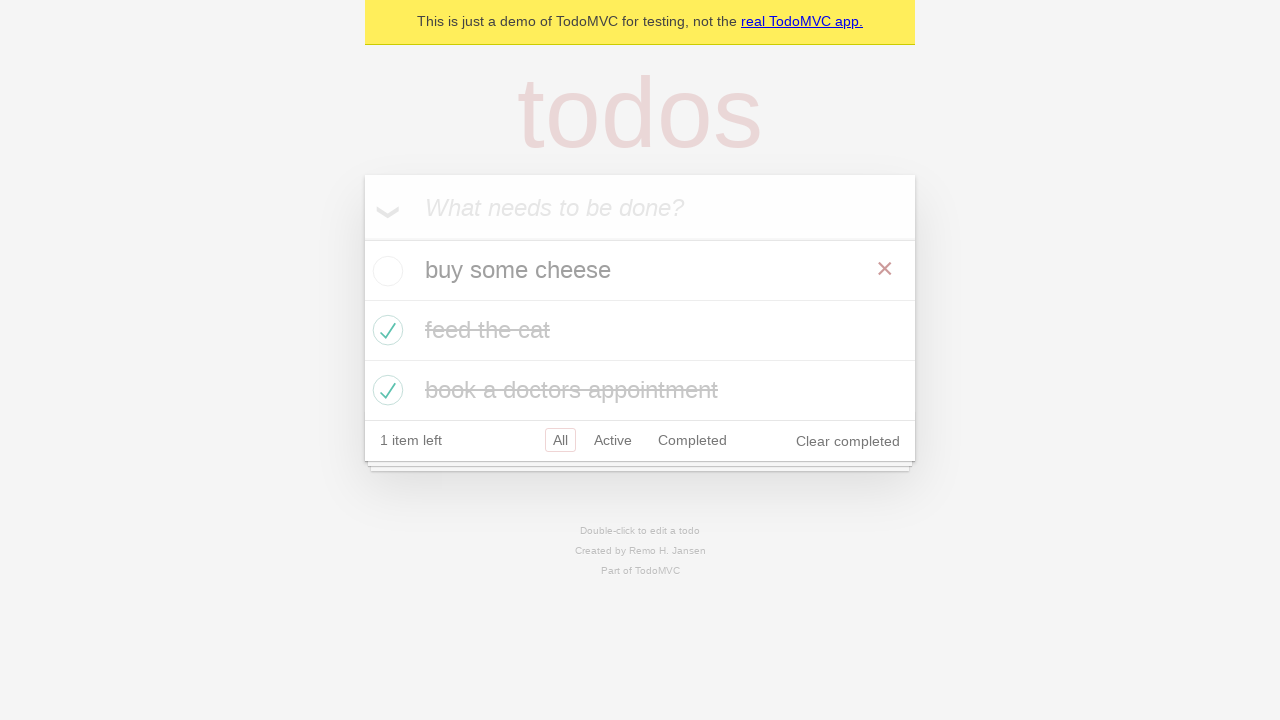

Checked first todo item again at (385, 271) on internal:testid=[data-testid="todo-item"s] >> nth=0 >> internal:role=checkbox
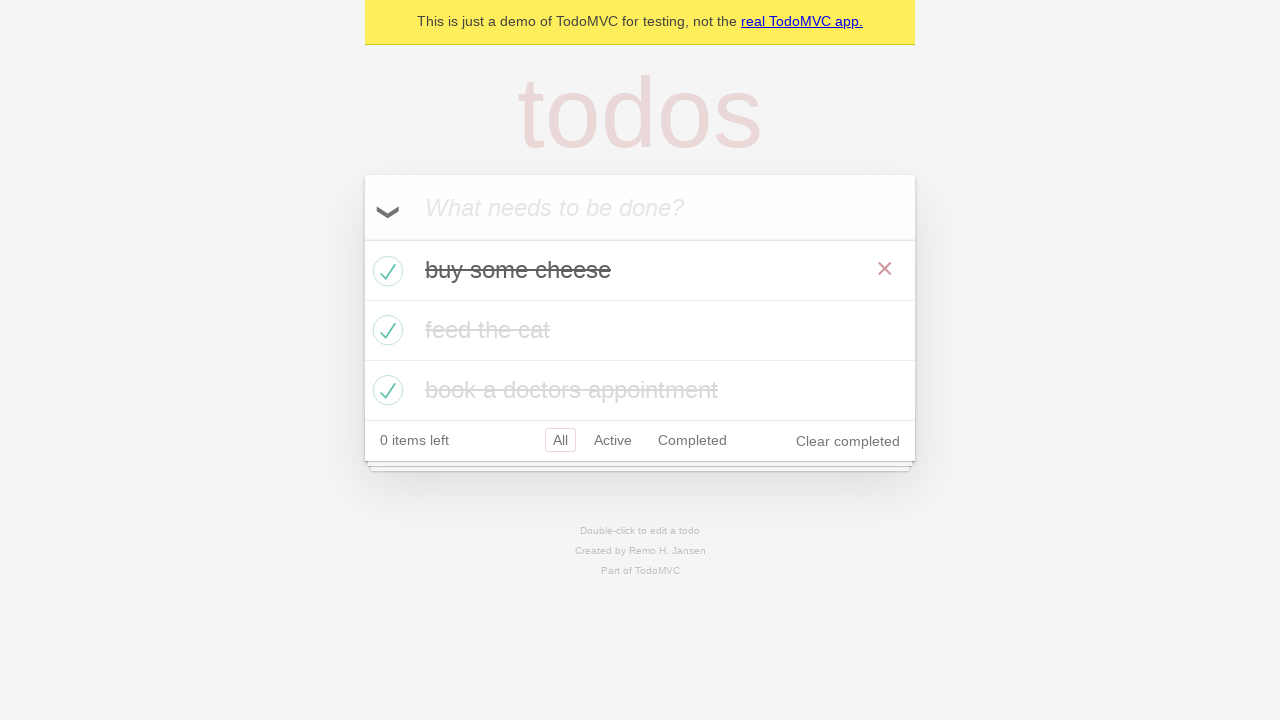

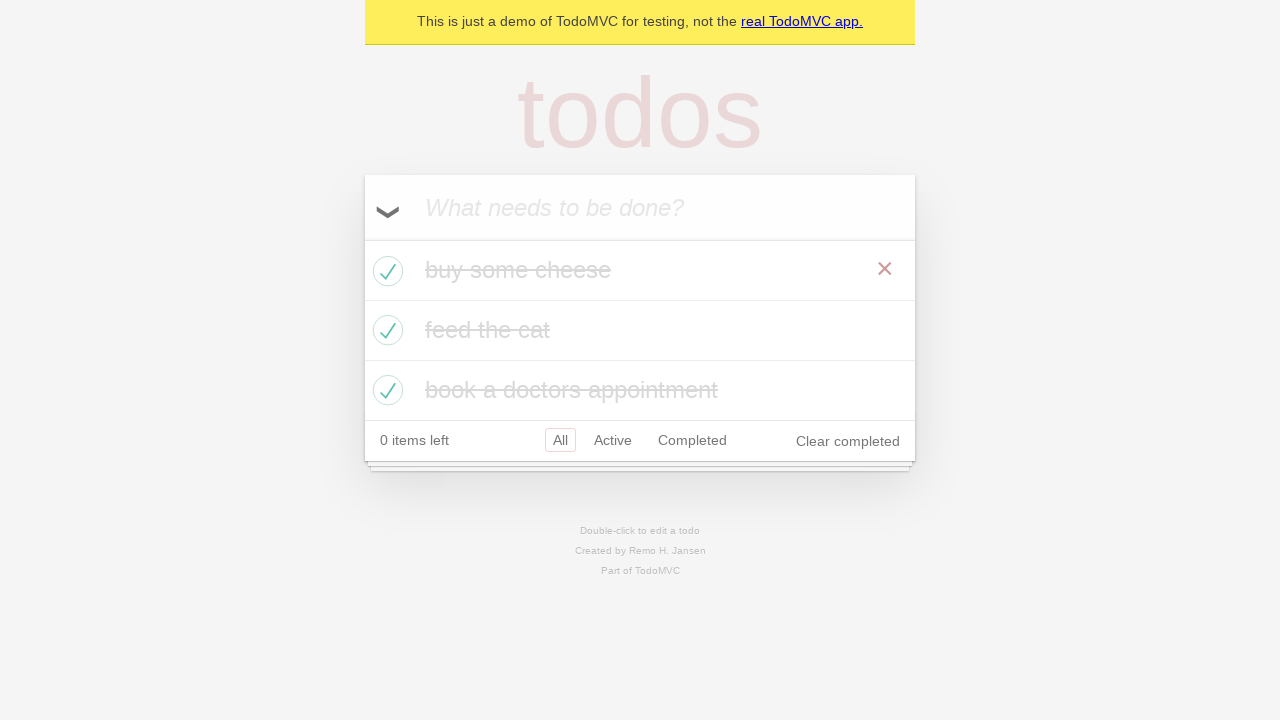